Tests alert box functionality by clicking a button to trigger an alert and then dismissing it

Starting URL: http://www.globalsqa.com/demo-site/alertbox/#Simple%20Alert%20Box

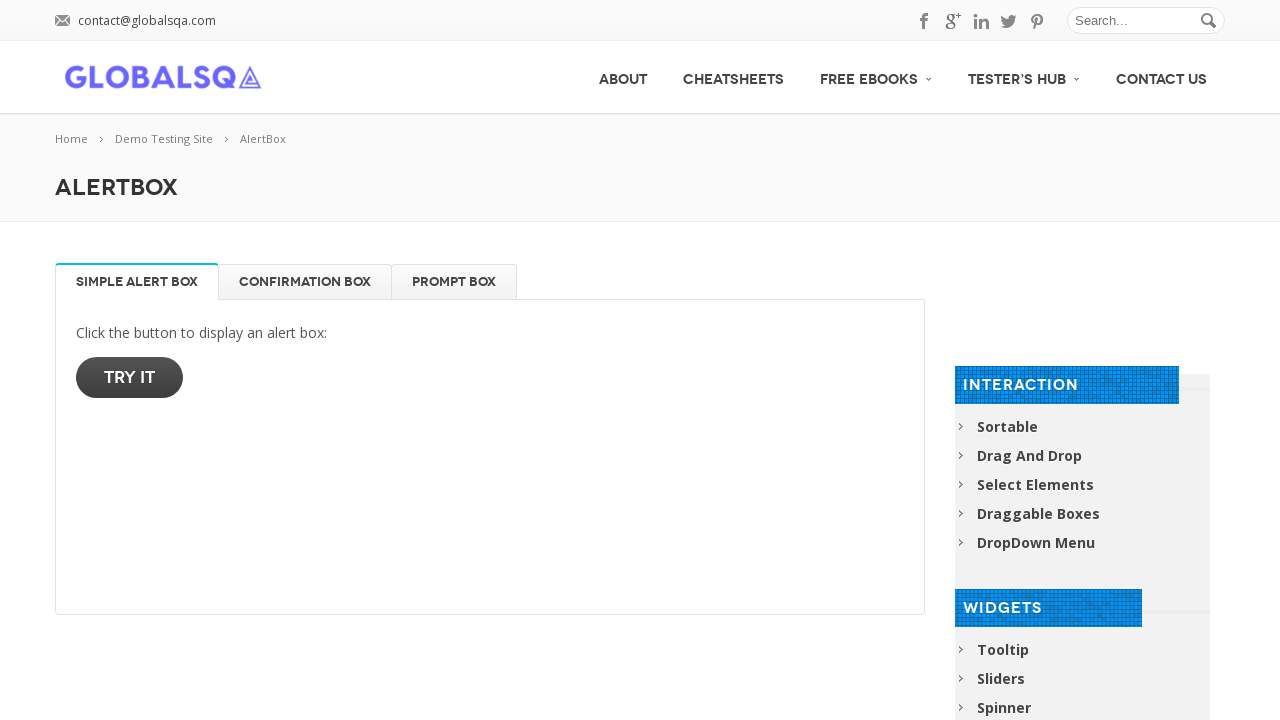

Located the active tab section containing the alert demo
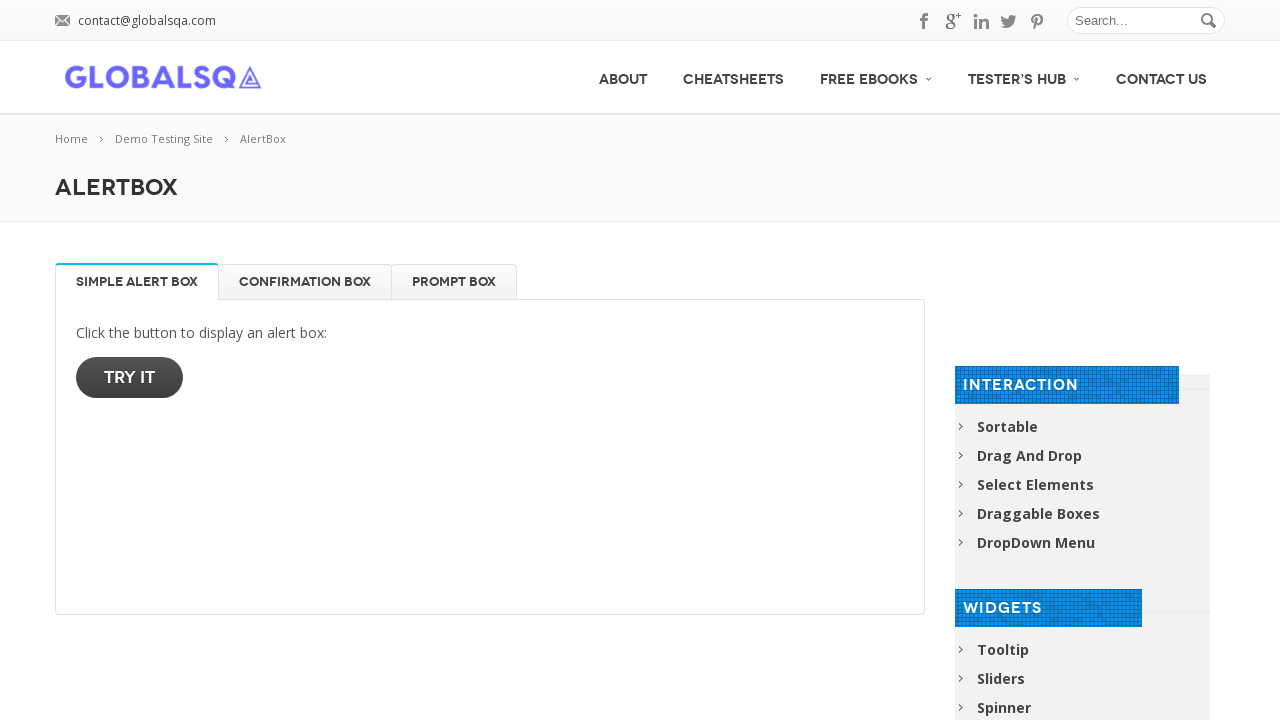

Located the 'Try it' button in the alert demo section
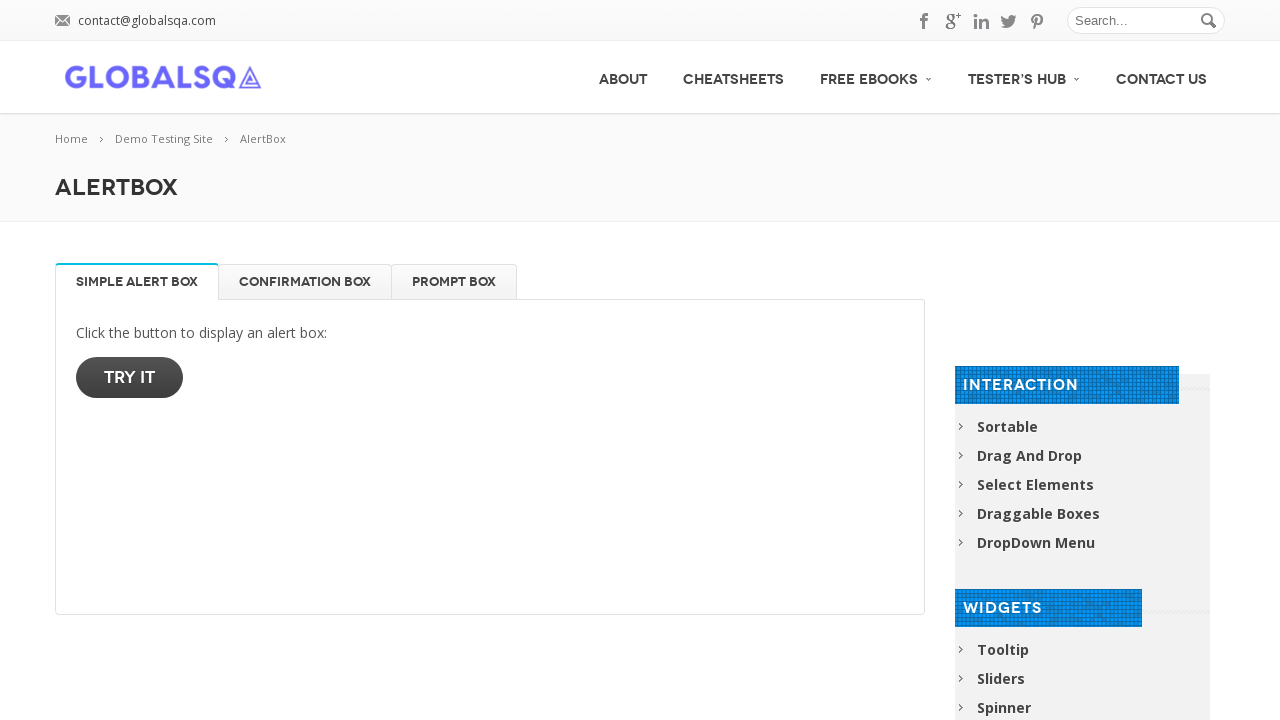

Clicked the 'Try it' button to trigger the alert at (130, 378) on div.single_tab_div.resp-tab-content.resp-tab-content-active >> button >> nth=0
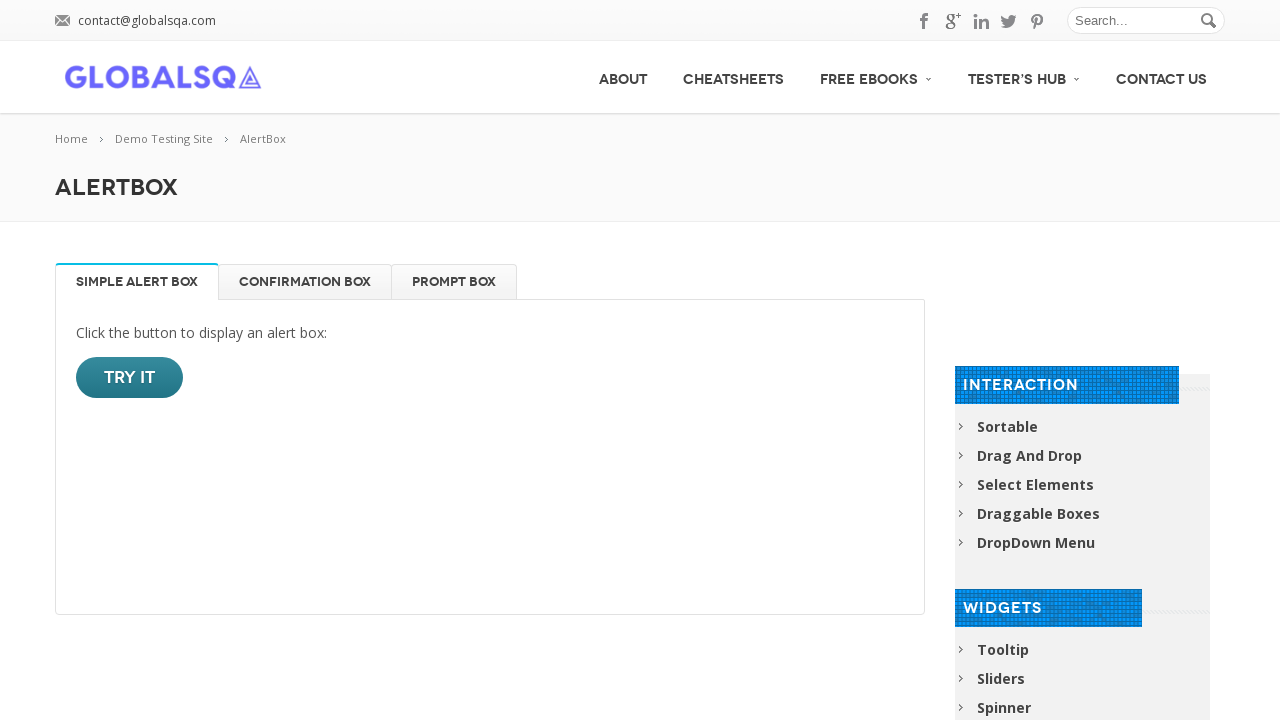

Set up dialog handler to dismiss the alert
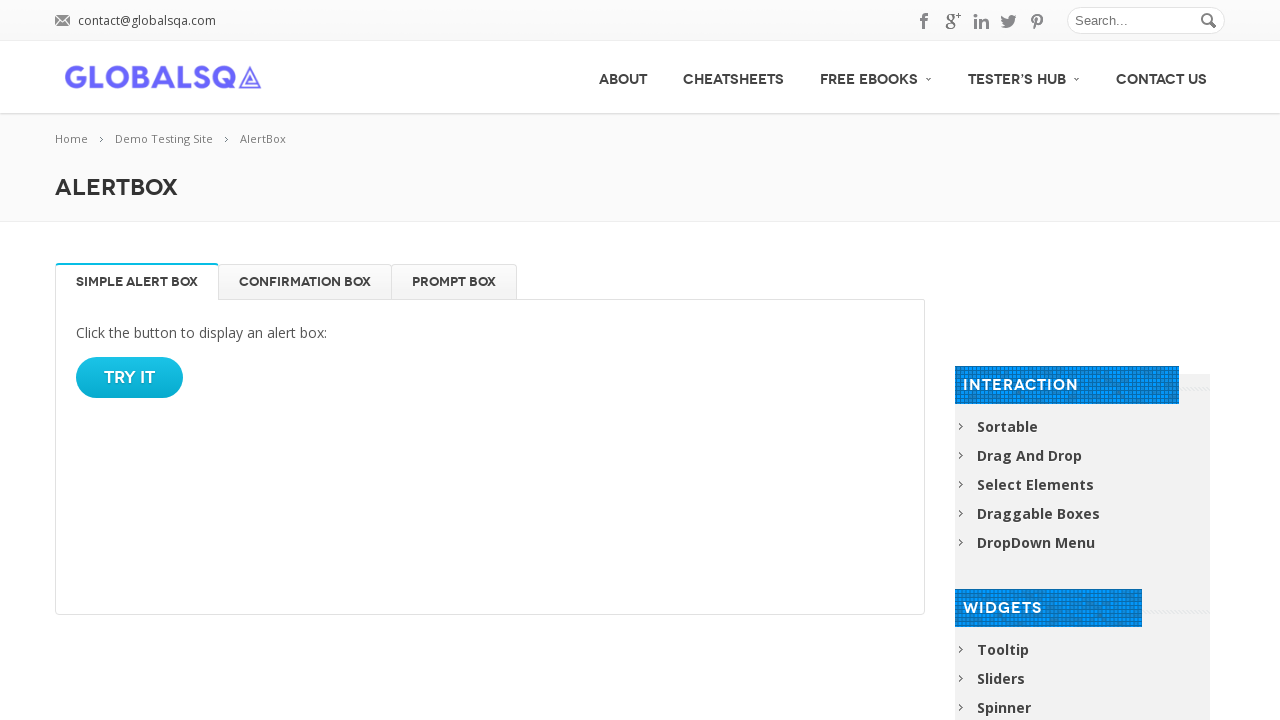

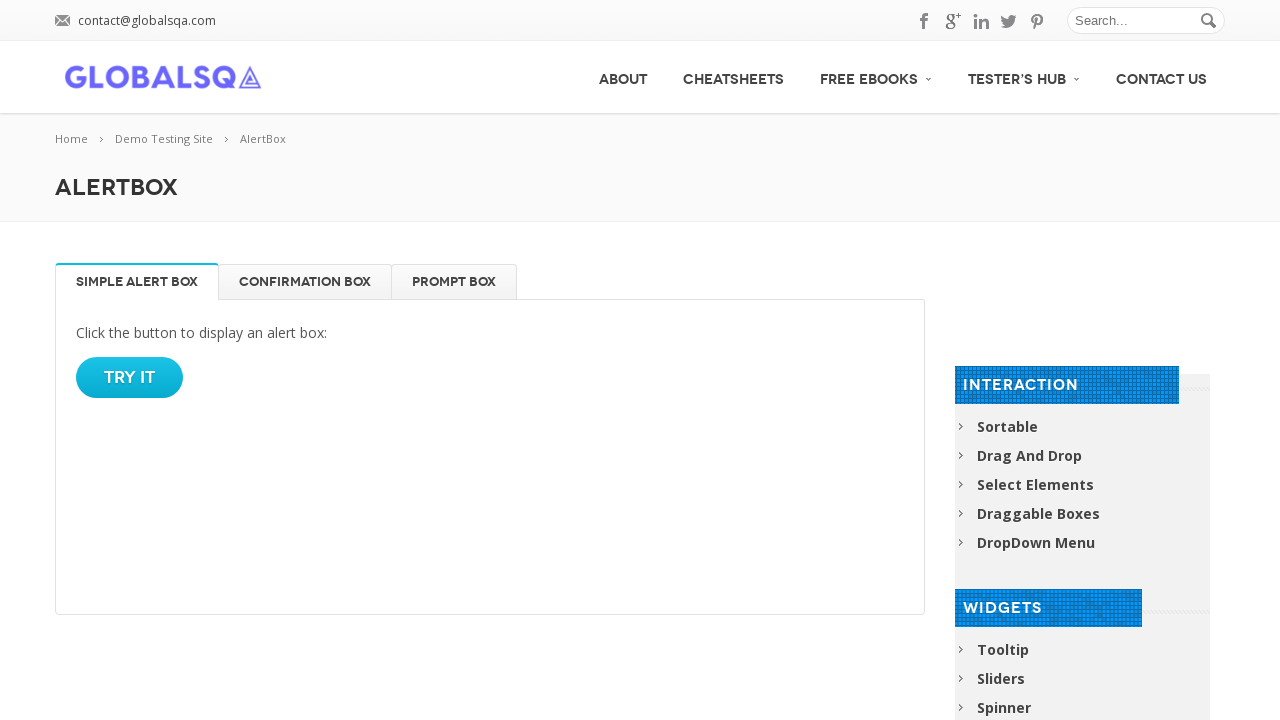